Tests multiple checkboxes by selecting all checkboxes, refreshing, then selecting only the Heart Attack checkbox

Starting URL: https://demos.telerik.com/kendo-ui/radiobutton/index

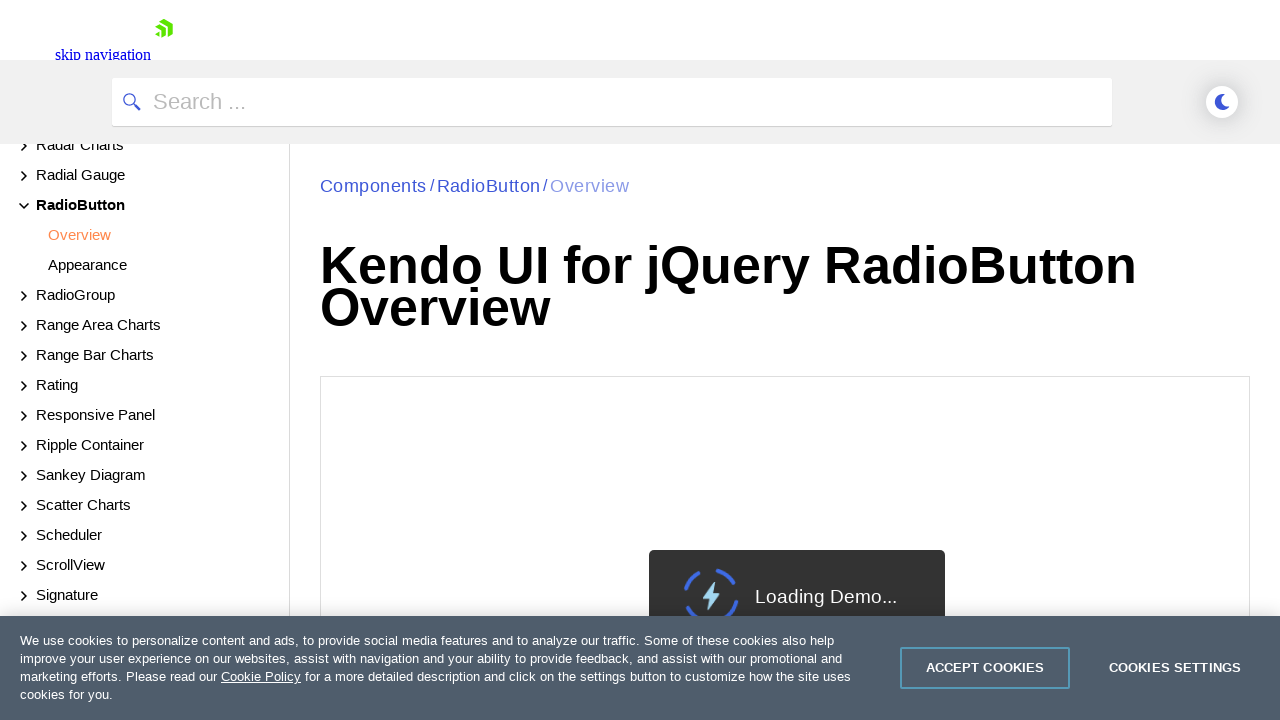

Located all checkboxes in the form
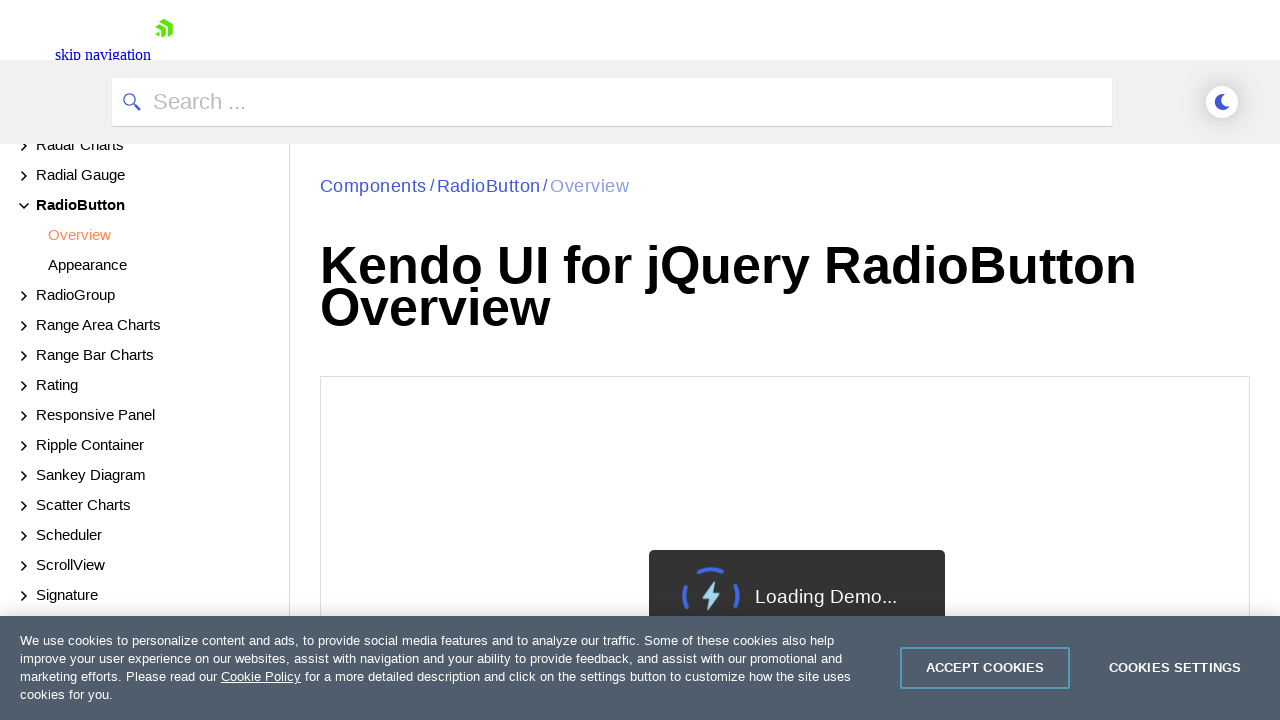

Retrieved total checkbox count: 0
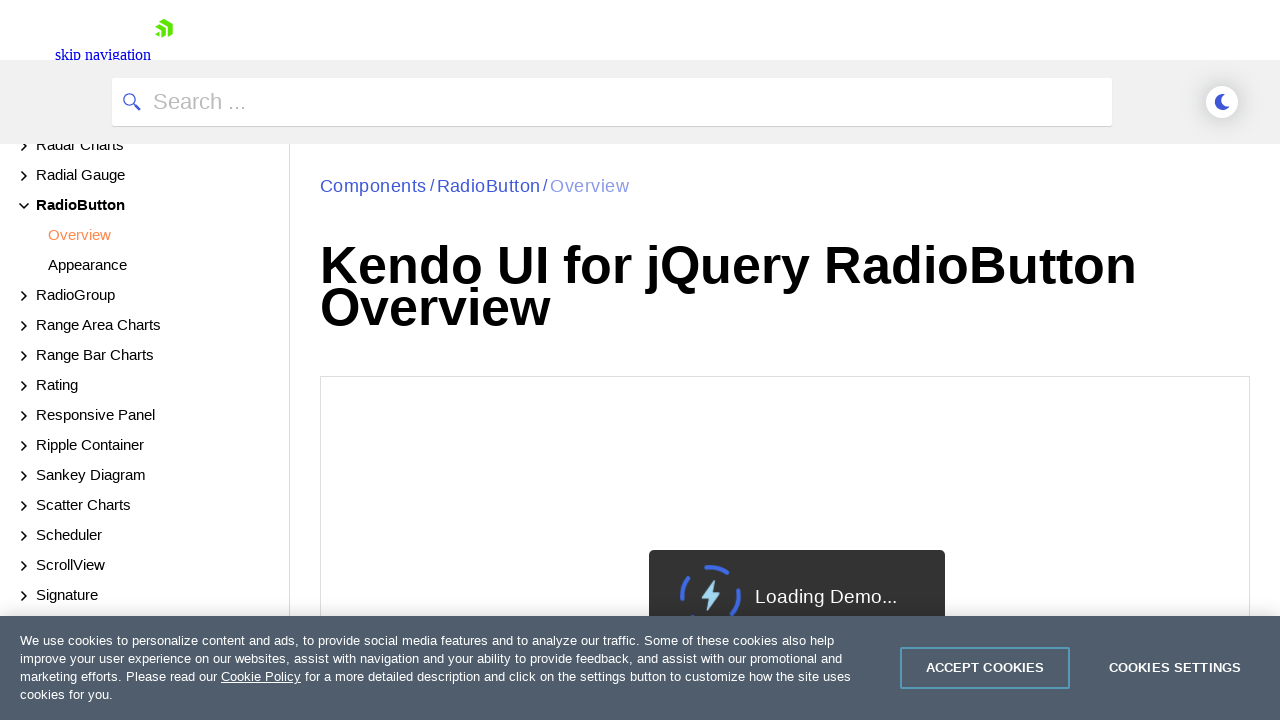

Cleared browser cookies
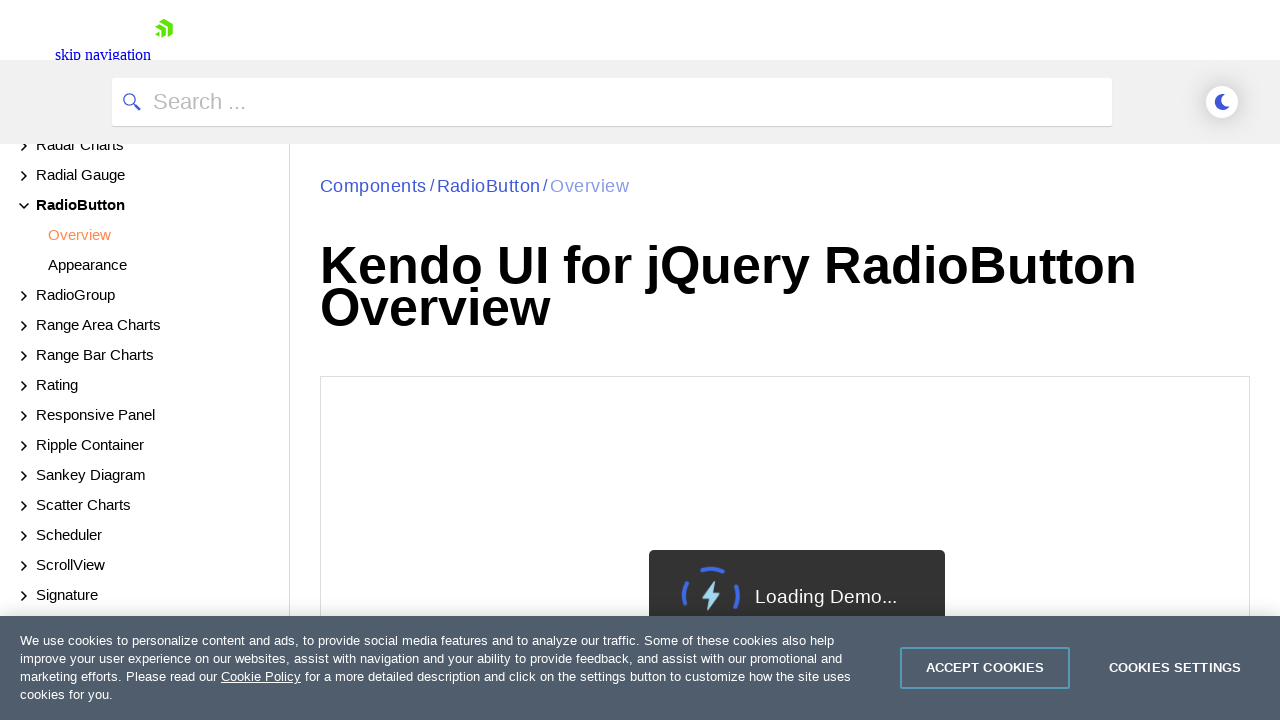

Reloaded page to reset checkboxes
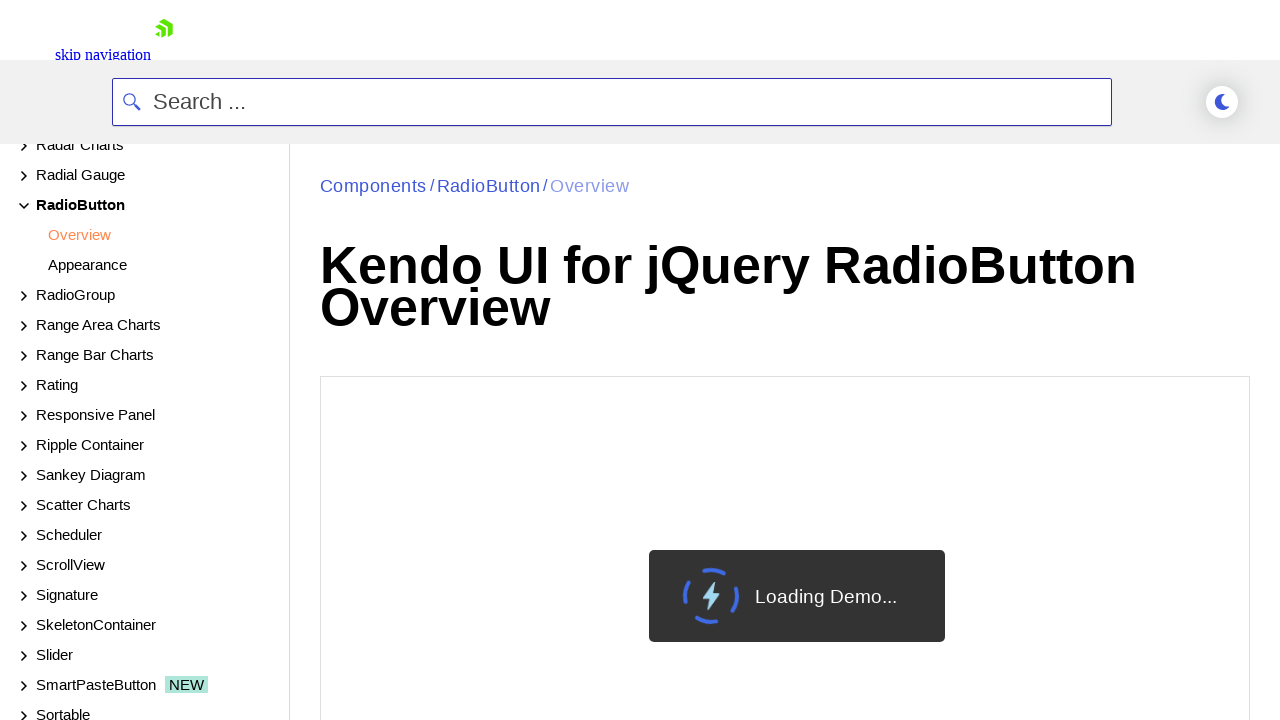

Re-located all checkboxes after page refresh
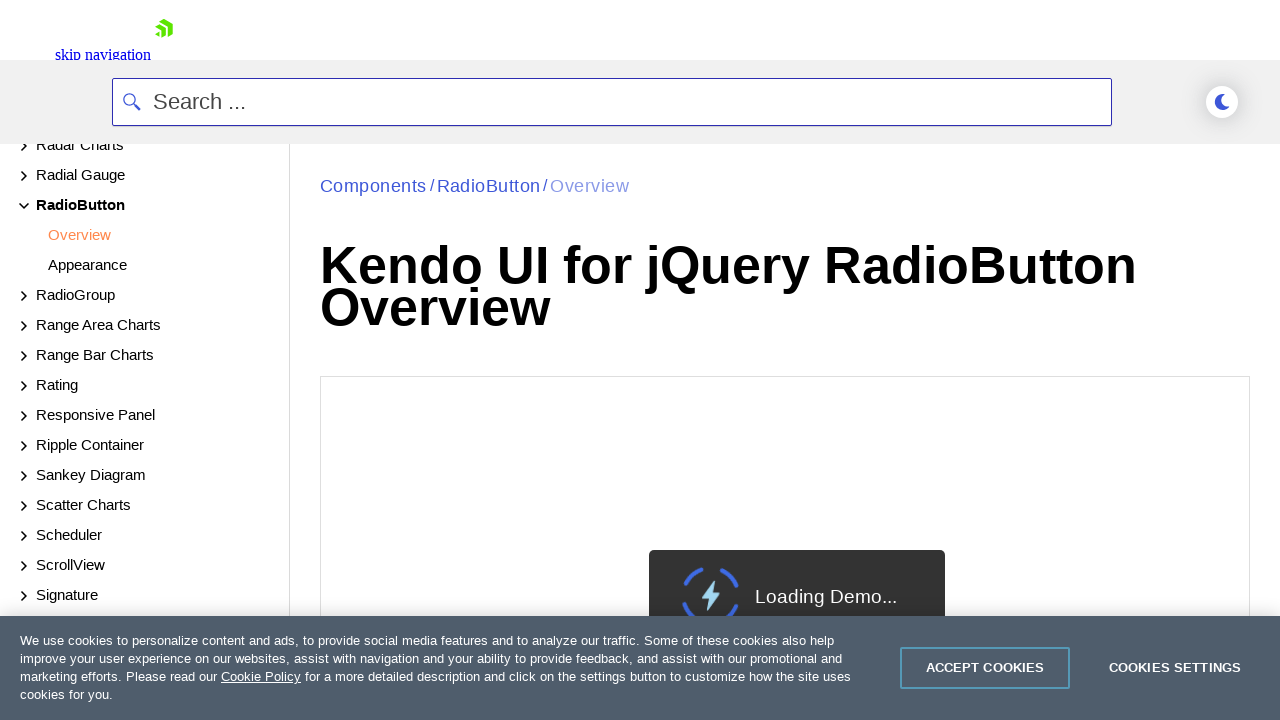

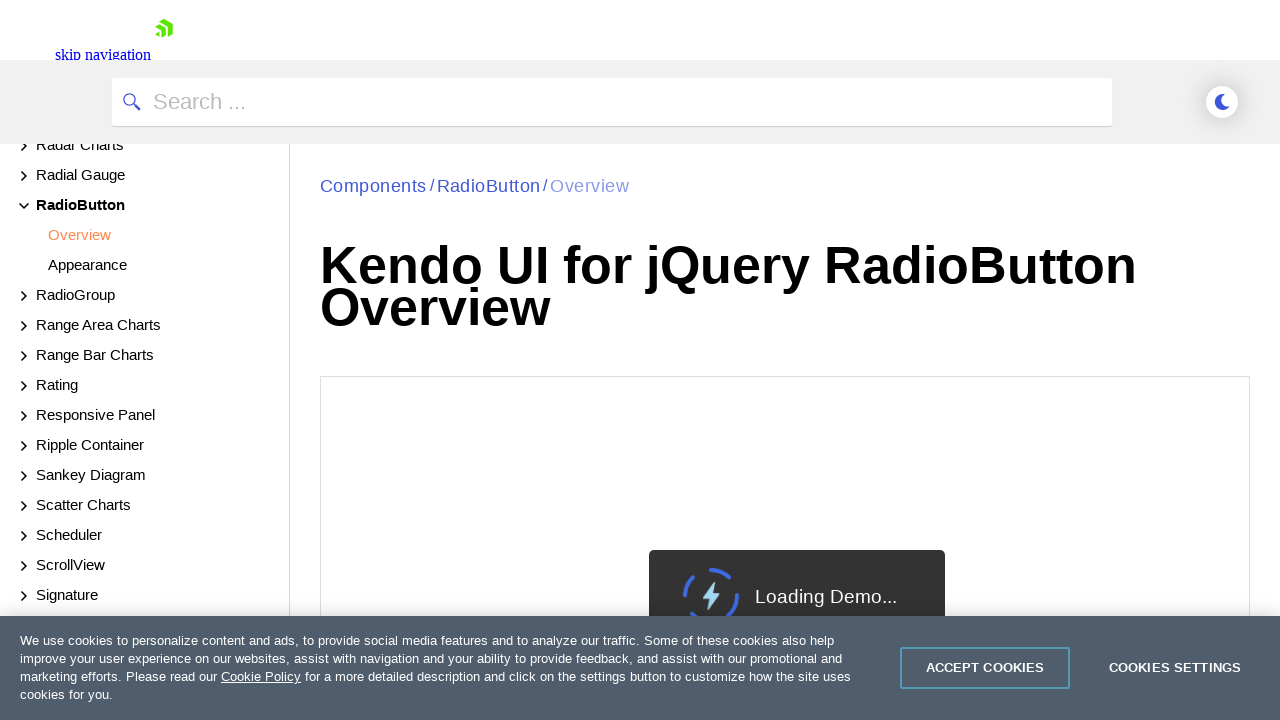